Tests autosuggest dropdown functionality by typing a search term and selecting a matching option from the suggestions

Starting URL: https://rahulshettyacademy.com/dropdownsPractise/

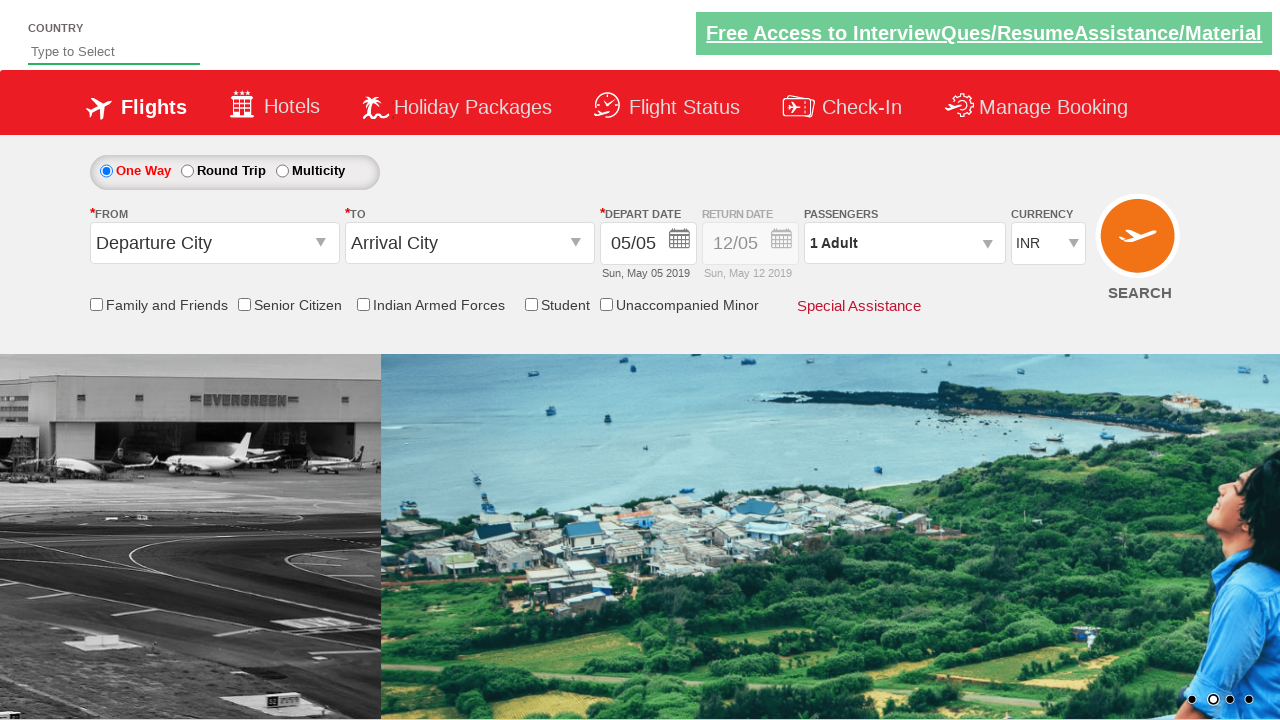

Filled autosuggest input with 'US' on #autosuggest
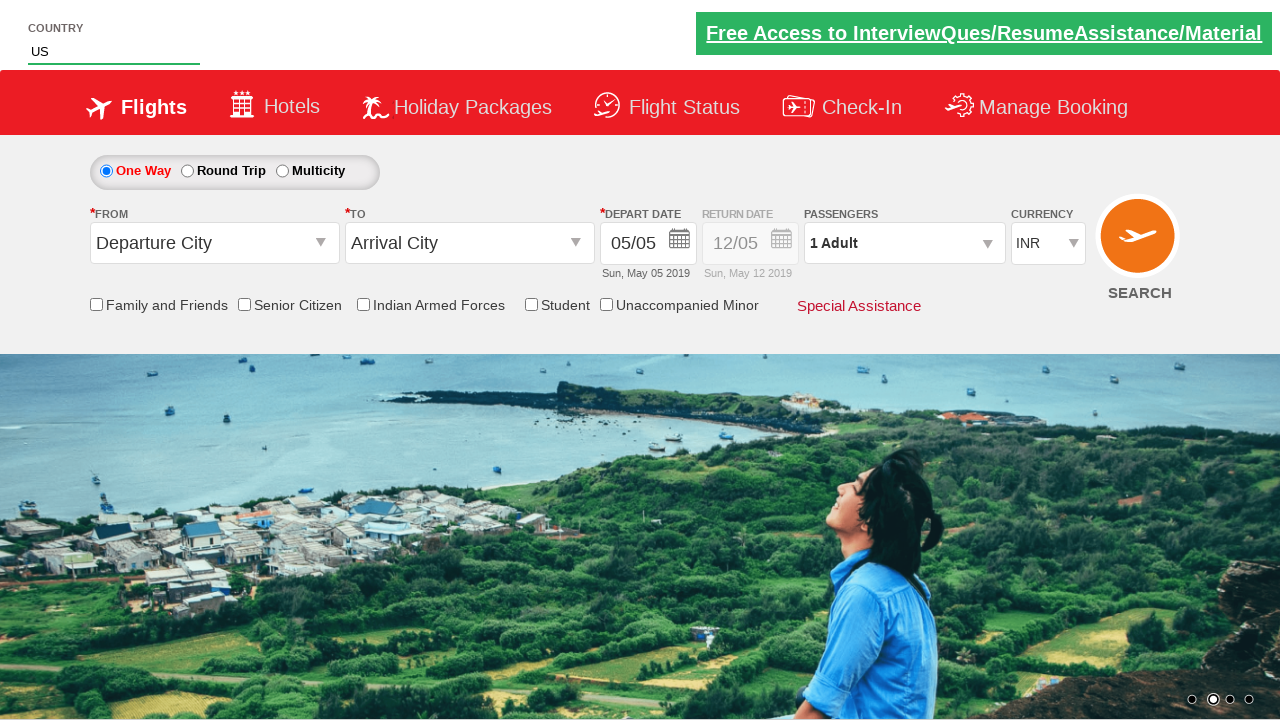

Autosuggest dropdown appeared with suggestions
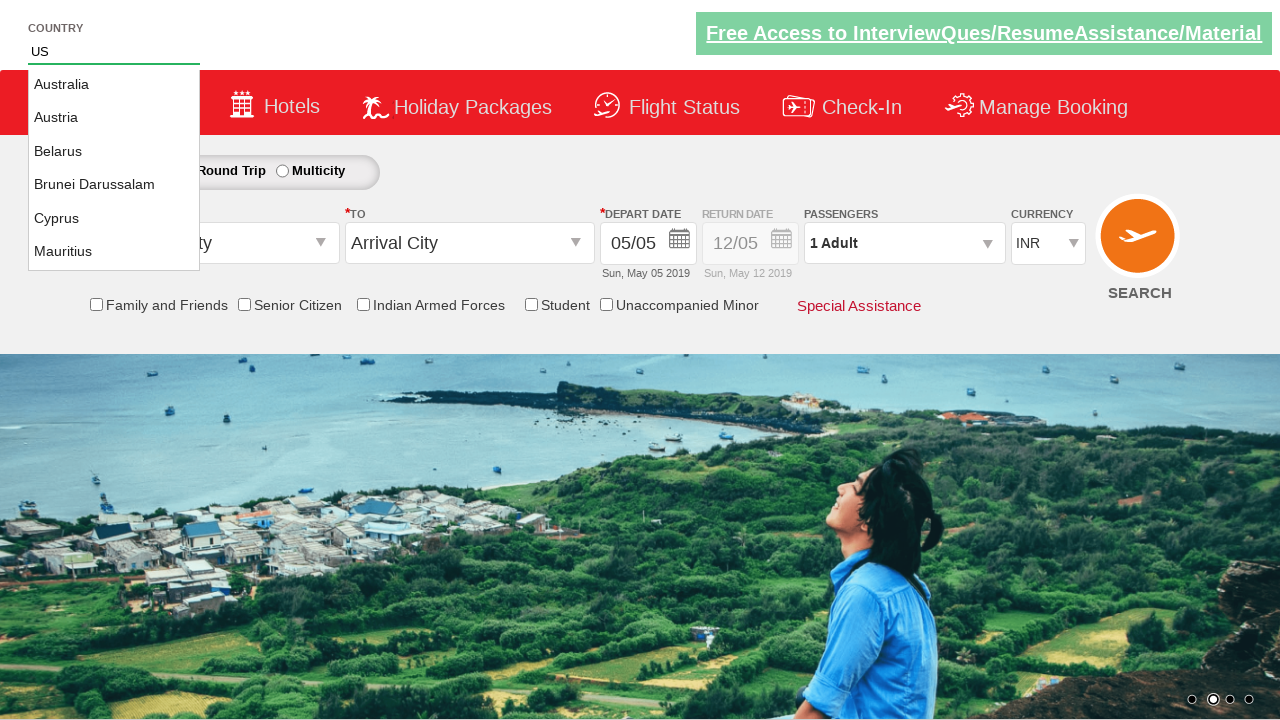

Selected 'United States (USA)' from autosuggest dropdown at (114, 251) on li.ui-menu-item a >> nth=7
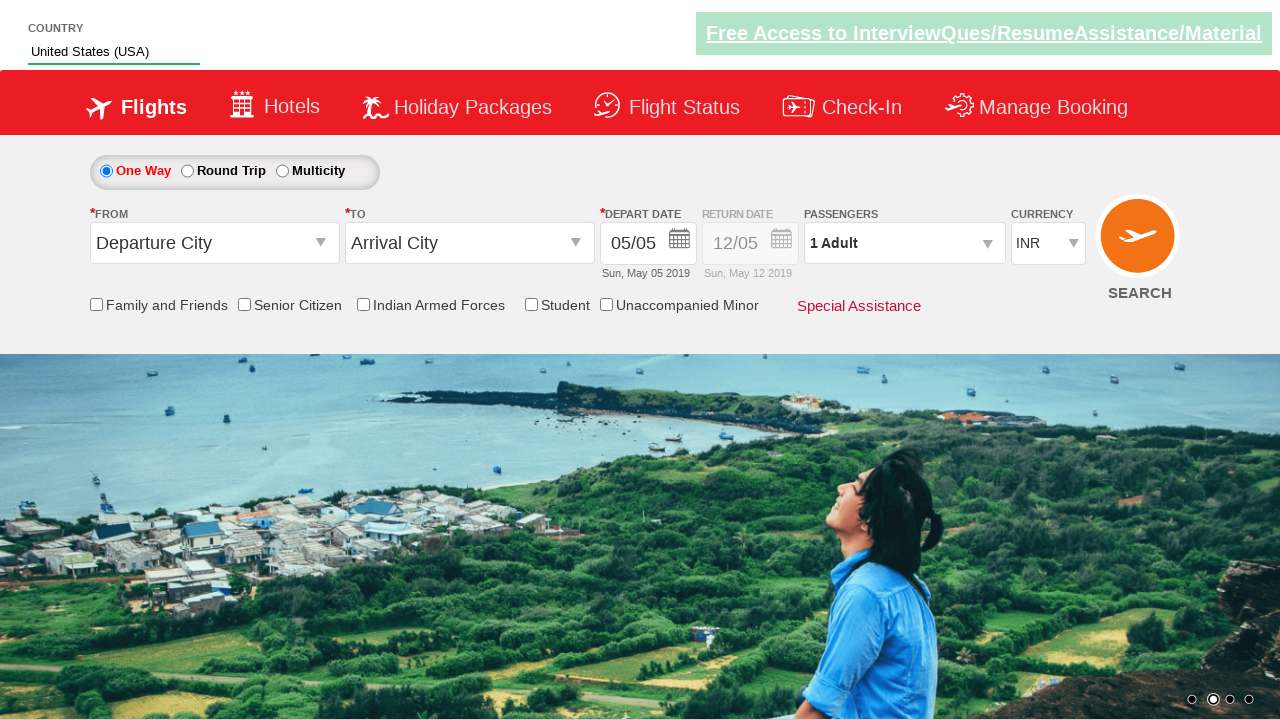

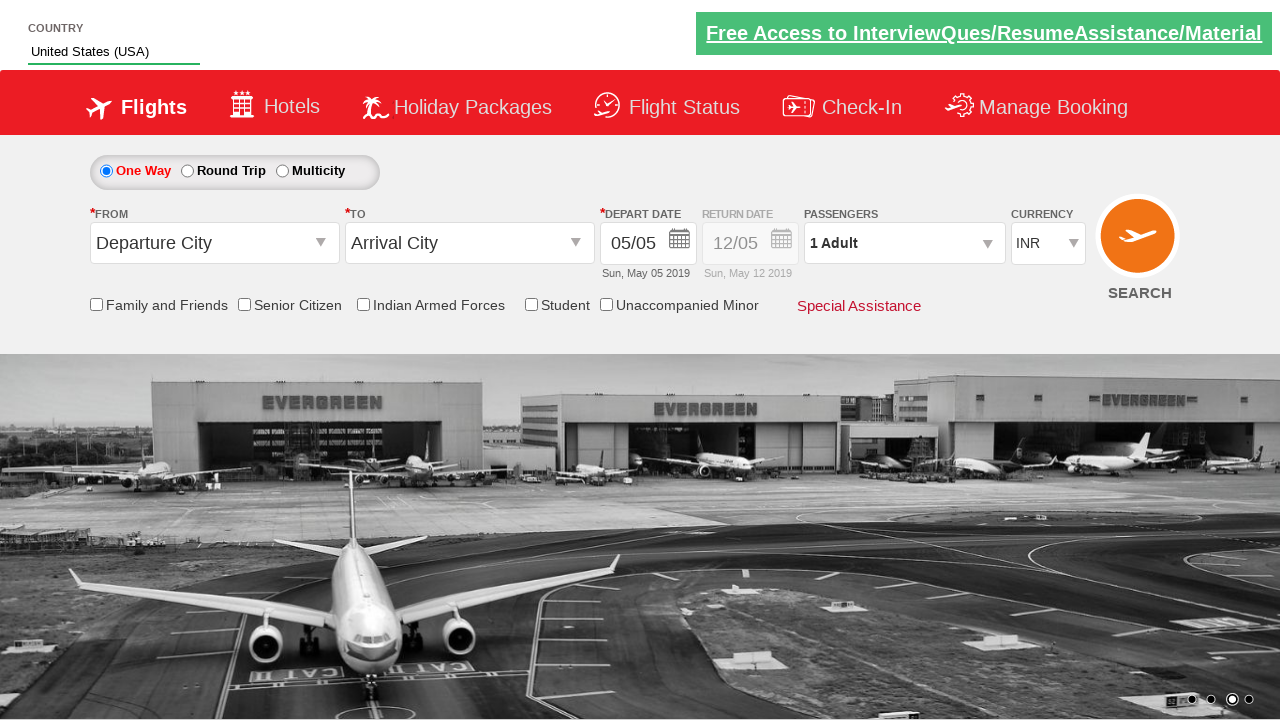